Tests various form elements on a demo page including text inputs, textarea, button click, dropdown selection, and slider control

Starting URL: https://seleniumbase.io/demo_page

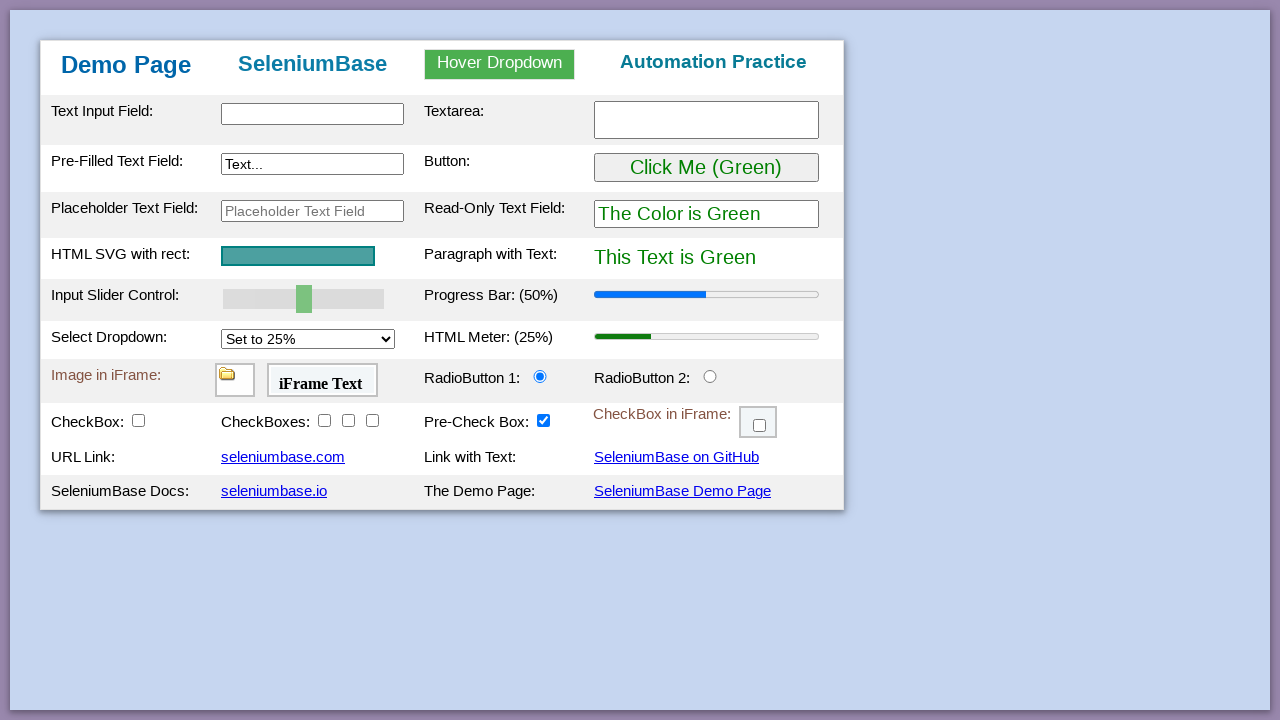

Filled text input field with 'Mhd. Fauzan Devinto' on #myTextInput
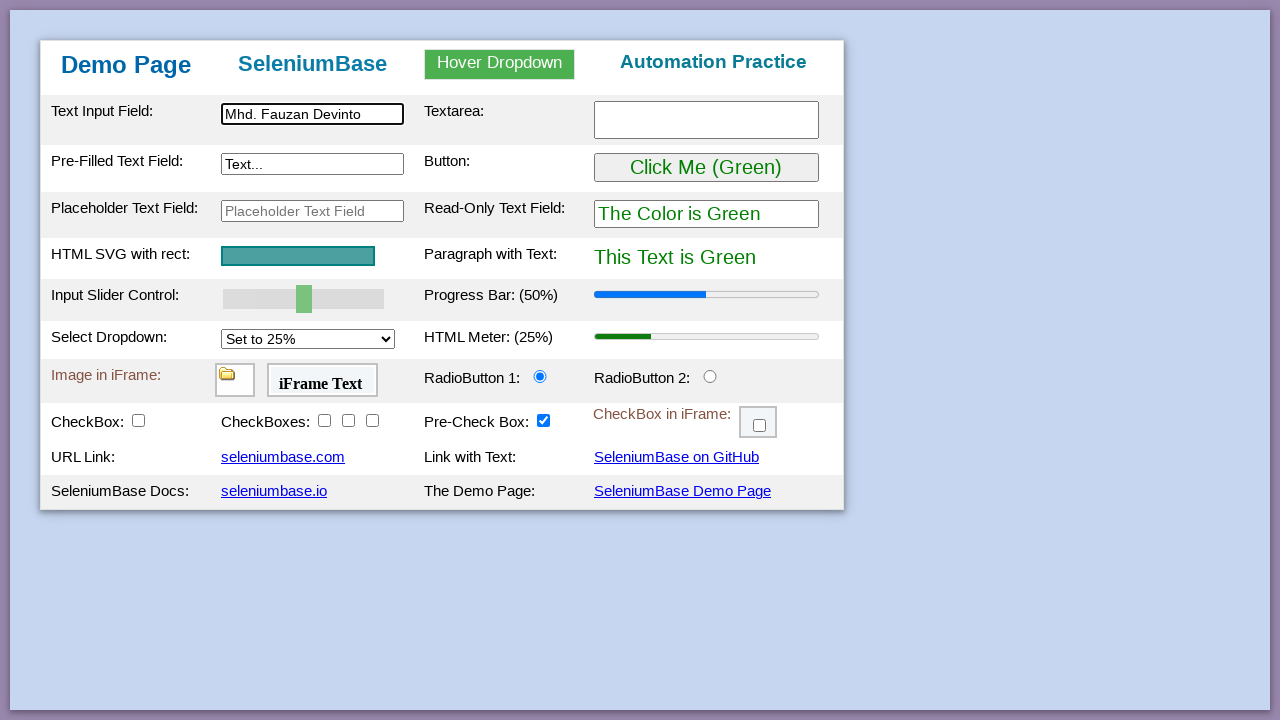

Filled second text input field with 'Mr. ' on #myTextInput2
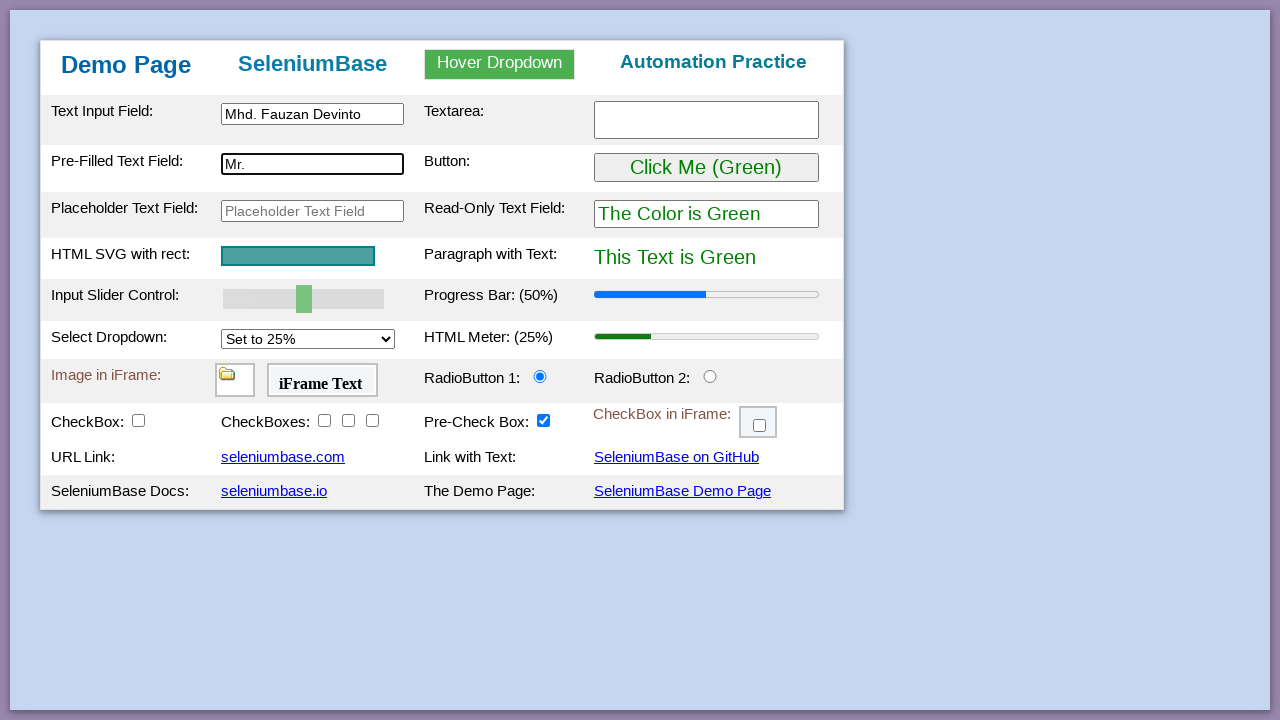

Filled textarea with 'Tugas TUT Sesi 5' on #myTextarea
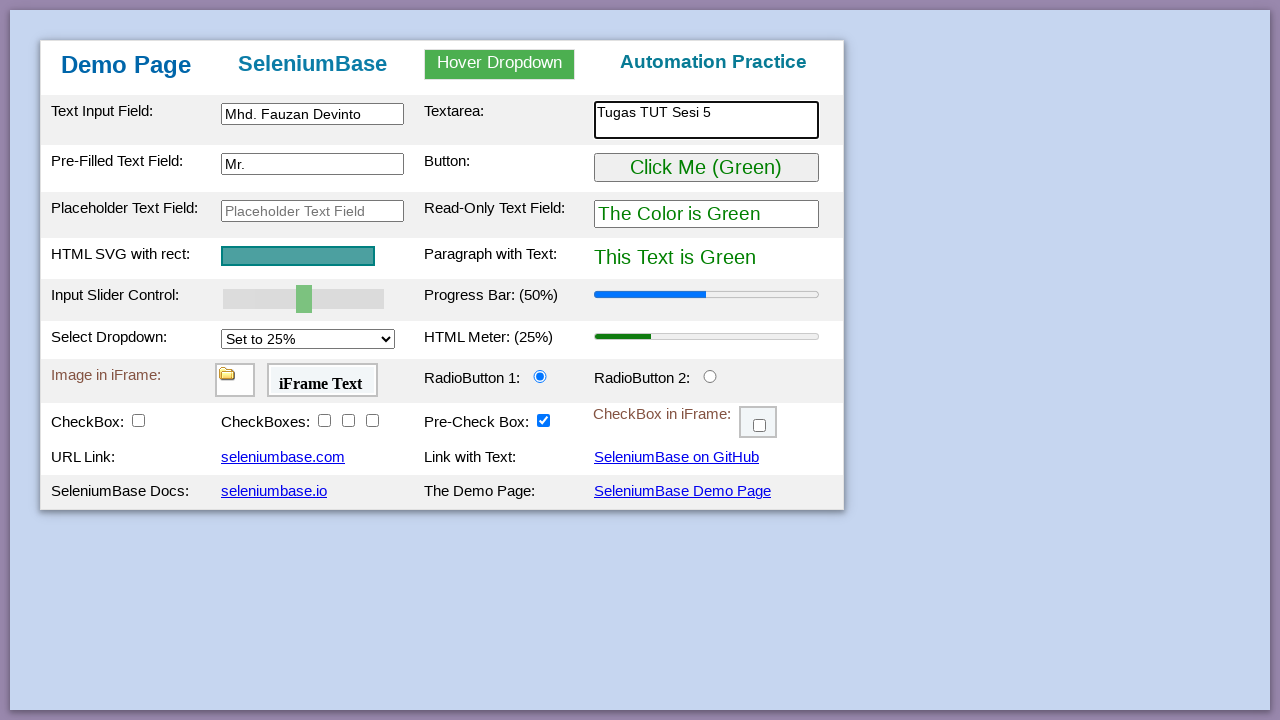

Clicked button to change its color at (706, 168) on #myButton
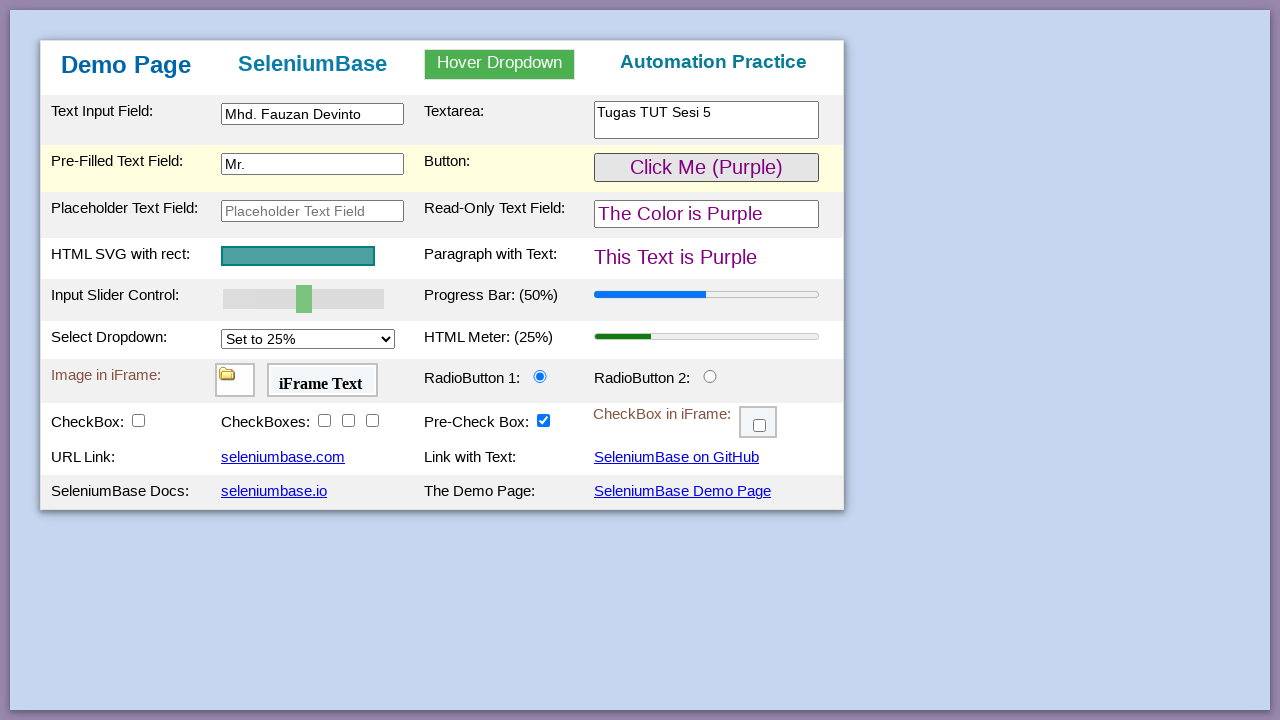

Selected '75%' from dropdown on #mySelect
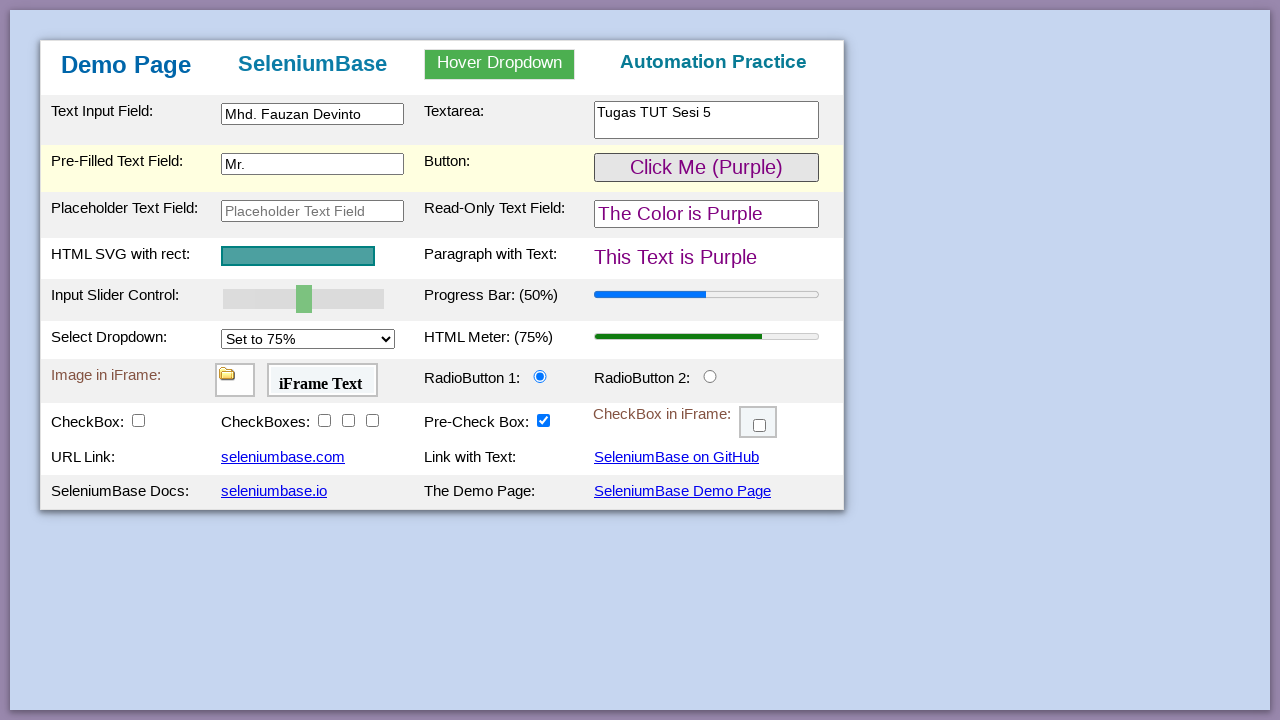

Set slider value to 69
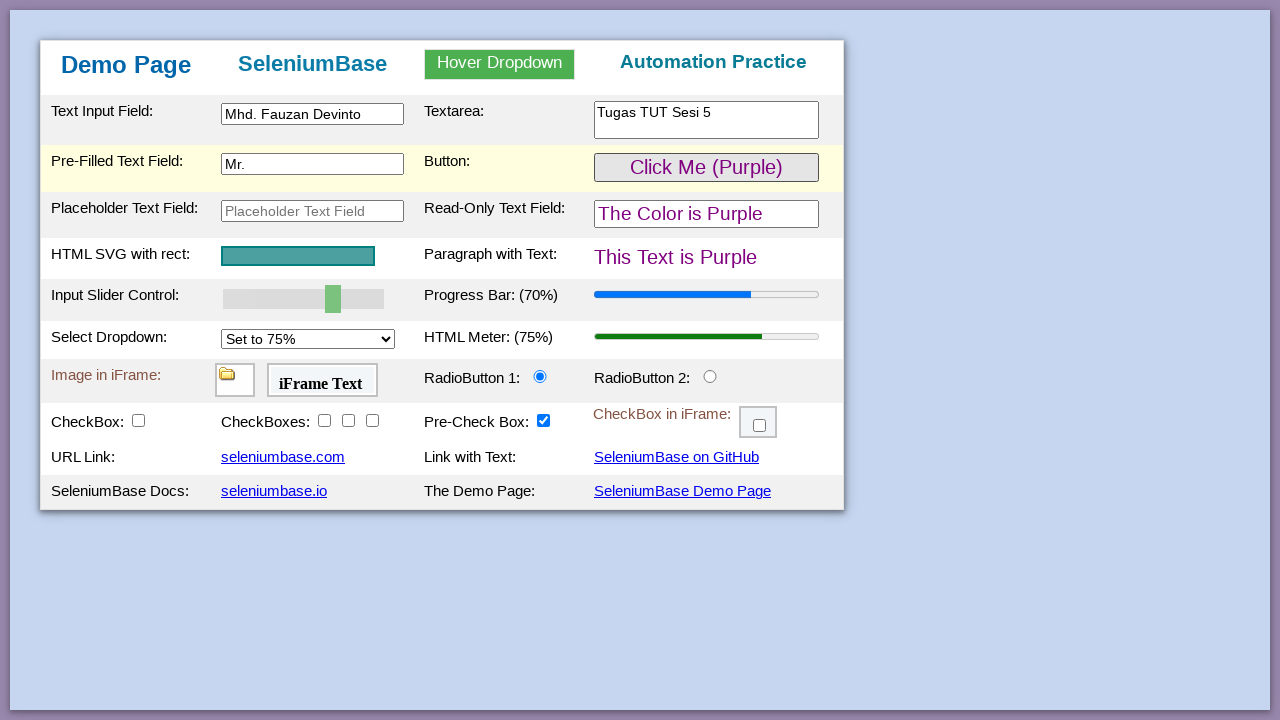

Filled placeholder text field with 'Enter your name here..' on #placeholderText
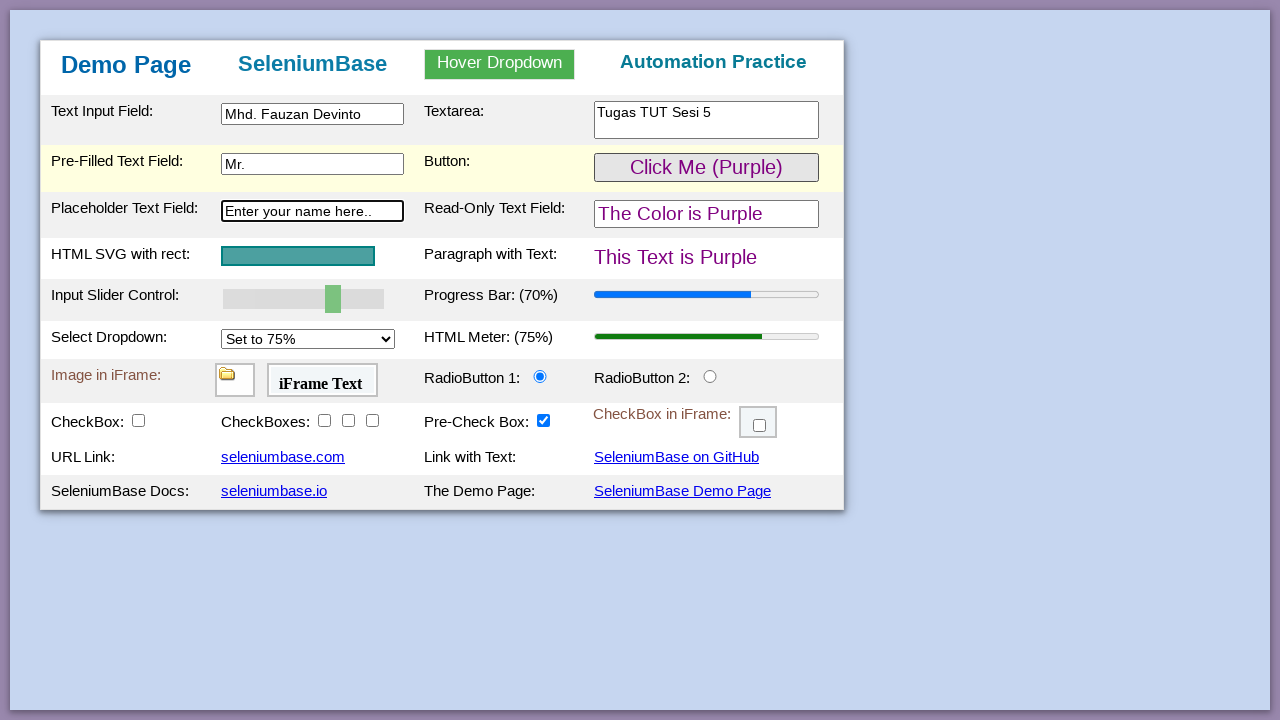

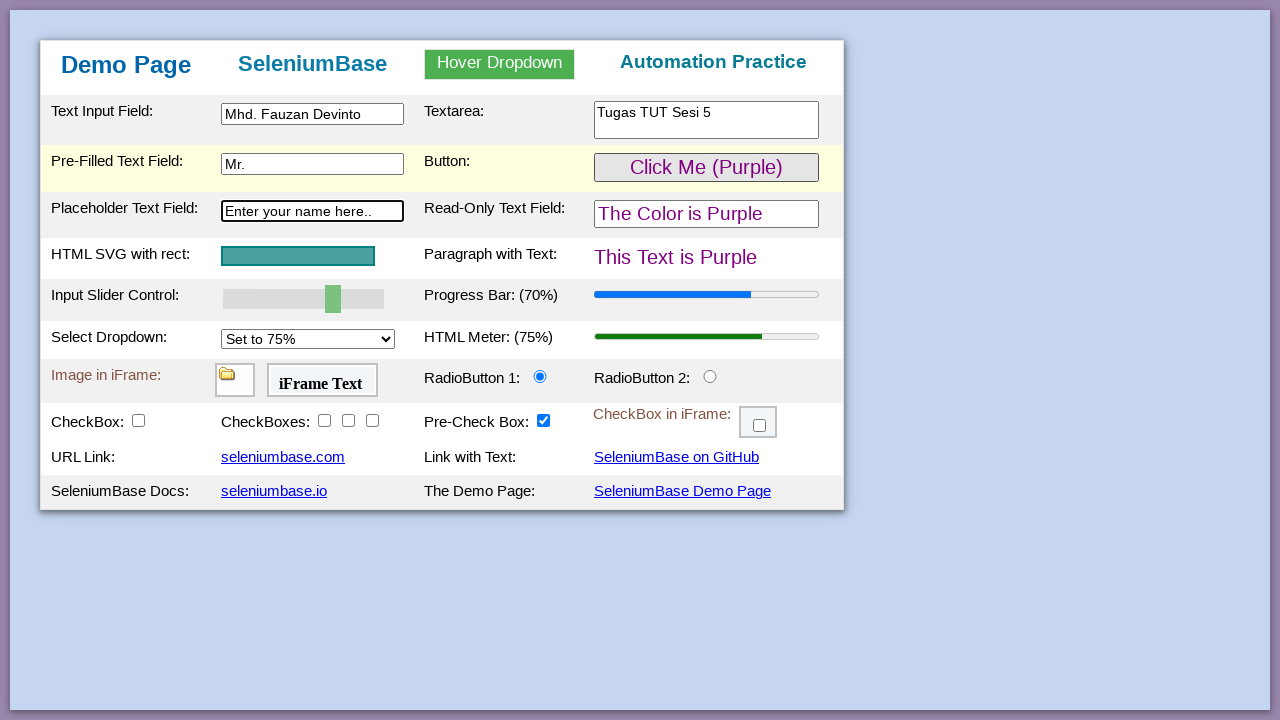